Verifies that the login page has the correct title

Starting URL: https://rahulshettyacademy.com/loginpagePractise/

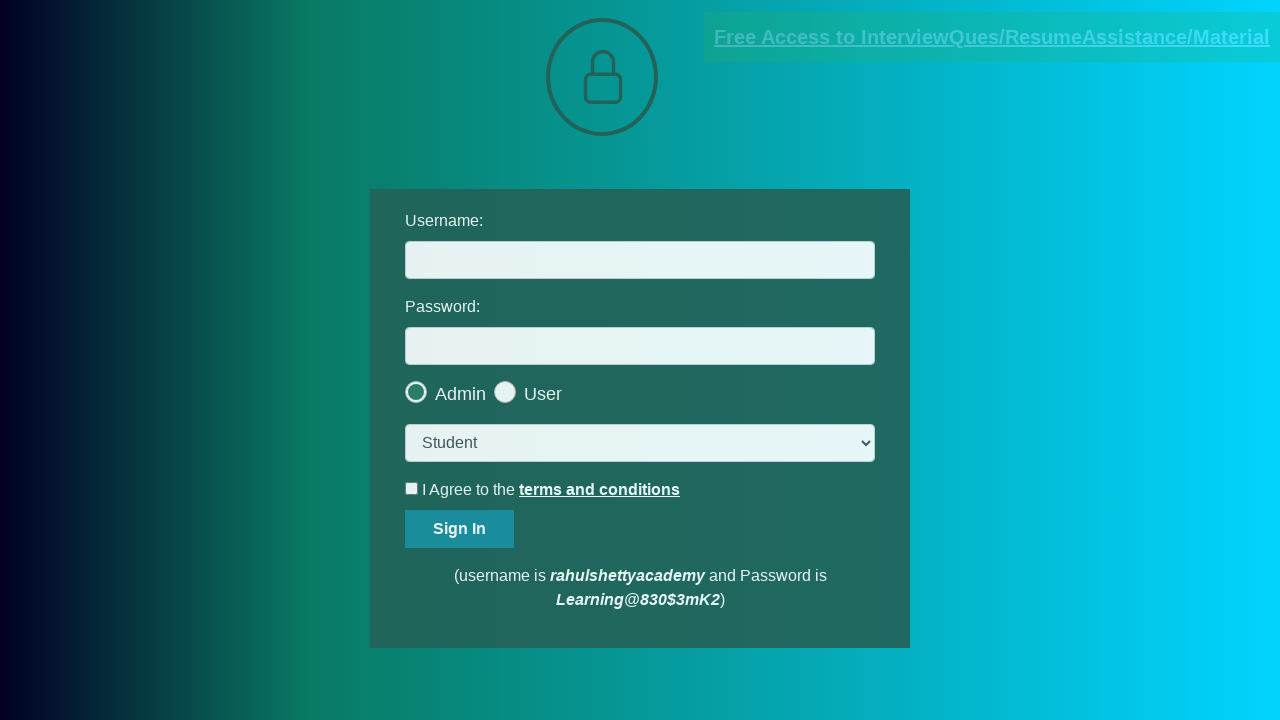

Verified login page has correct title 'LoginPage Practise | Rahul Shetty Academy'
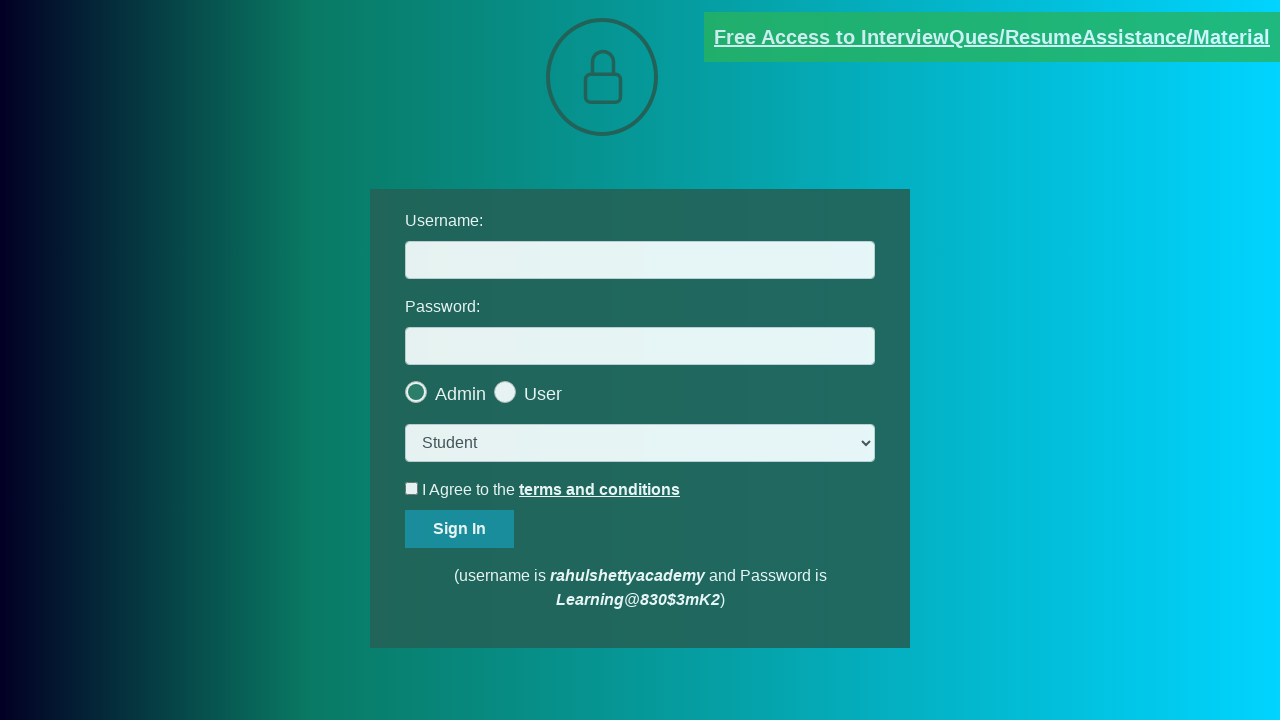

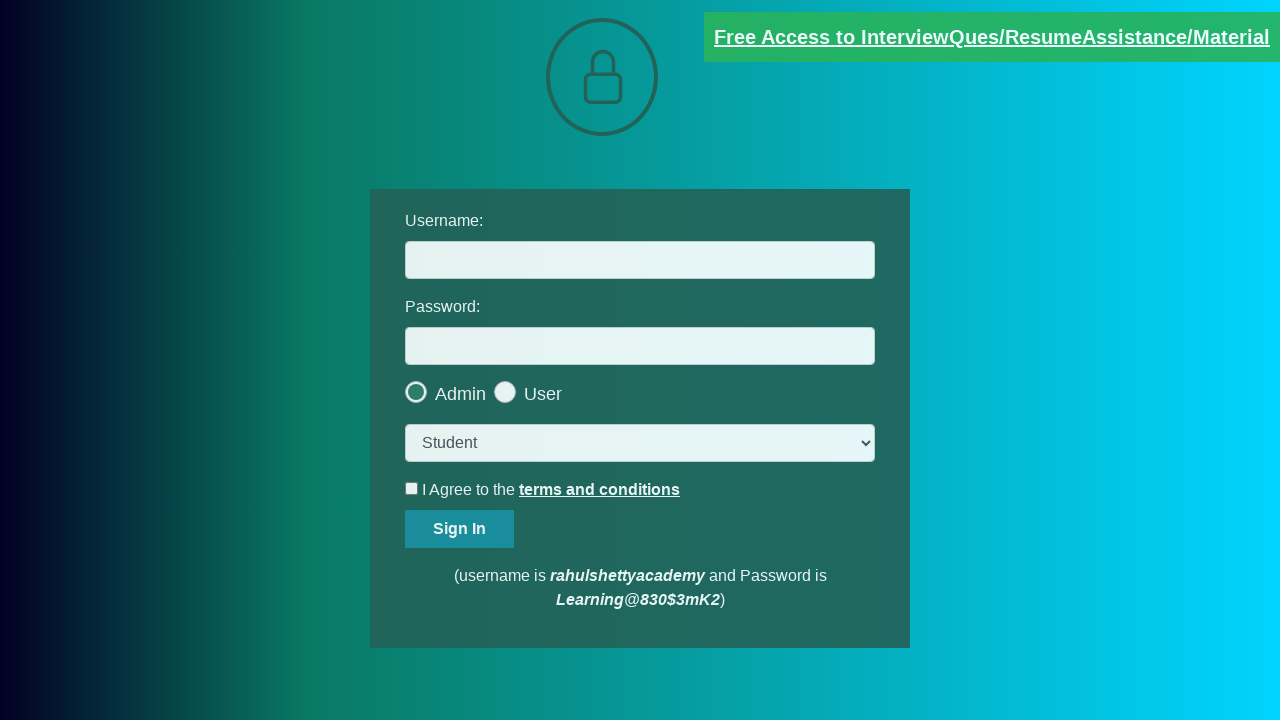